Navigates to a Selenium WebDriver tutorial page and clicks on a slow calculator link to verify it loads

Starting URL: https://bonigarcia.dev/selenium-webdriver-java/

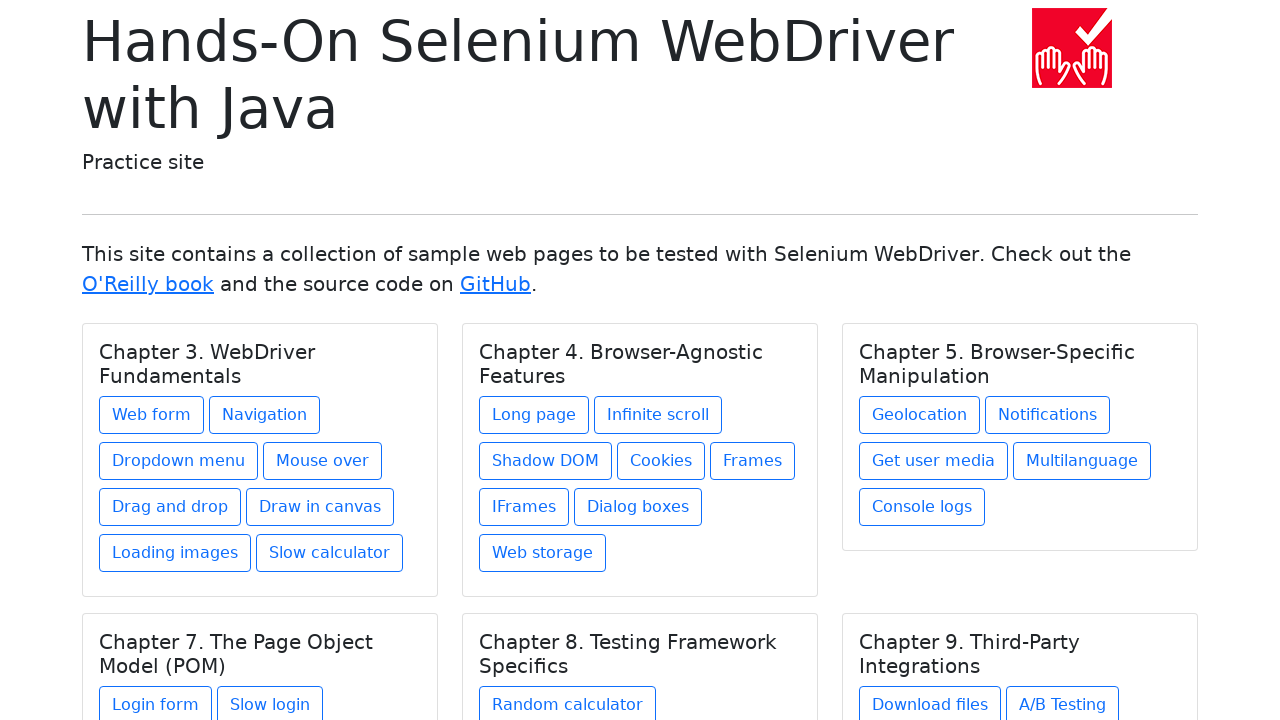

Navigated to Selenium WebDriver tutorial page
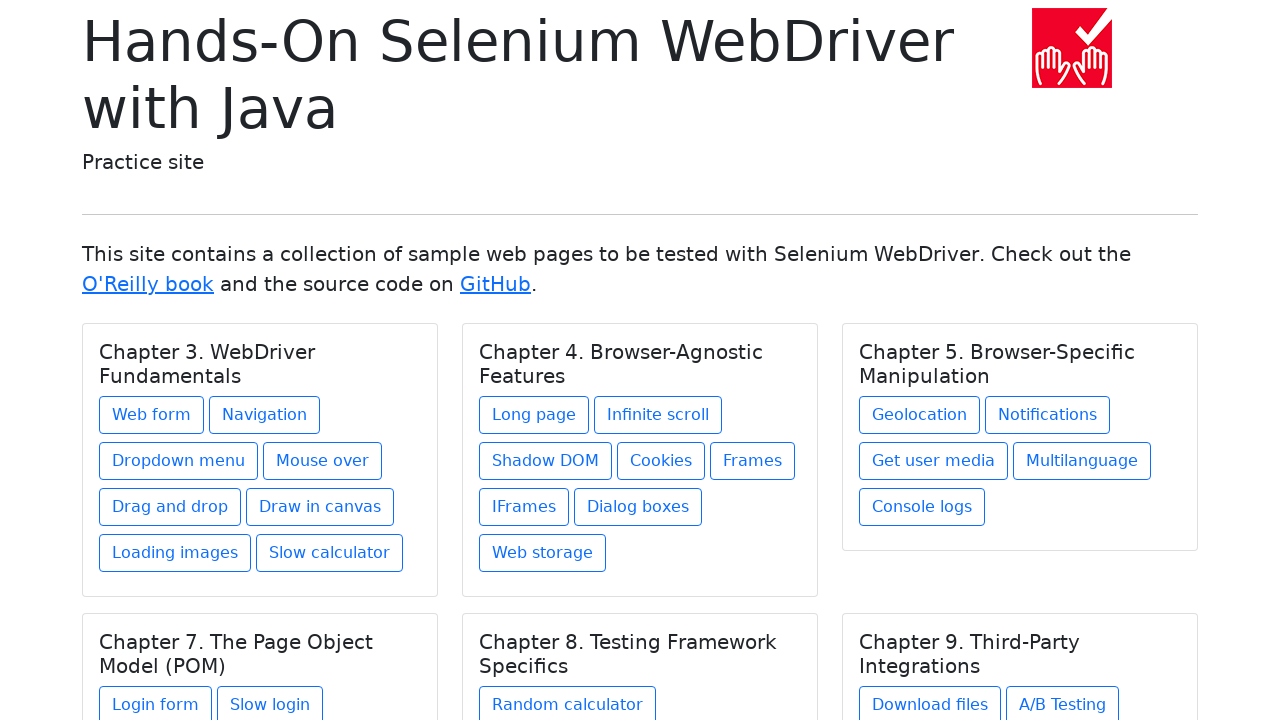

Clicked on the slow calculator link at (330, 553) on xpath=/html/body/main/div/div[4]/div[1]/div/div/a[8]
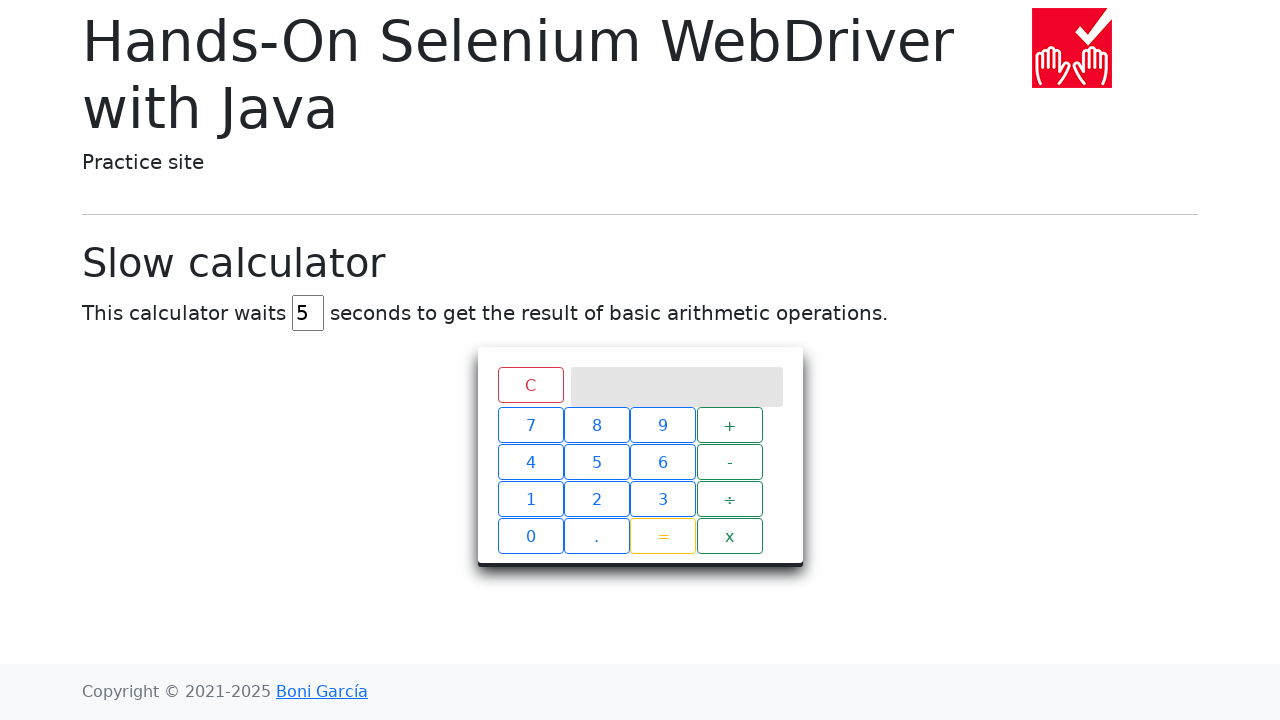

Calculator element loaded successfully
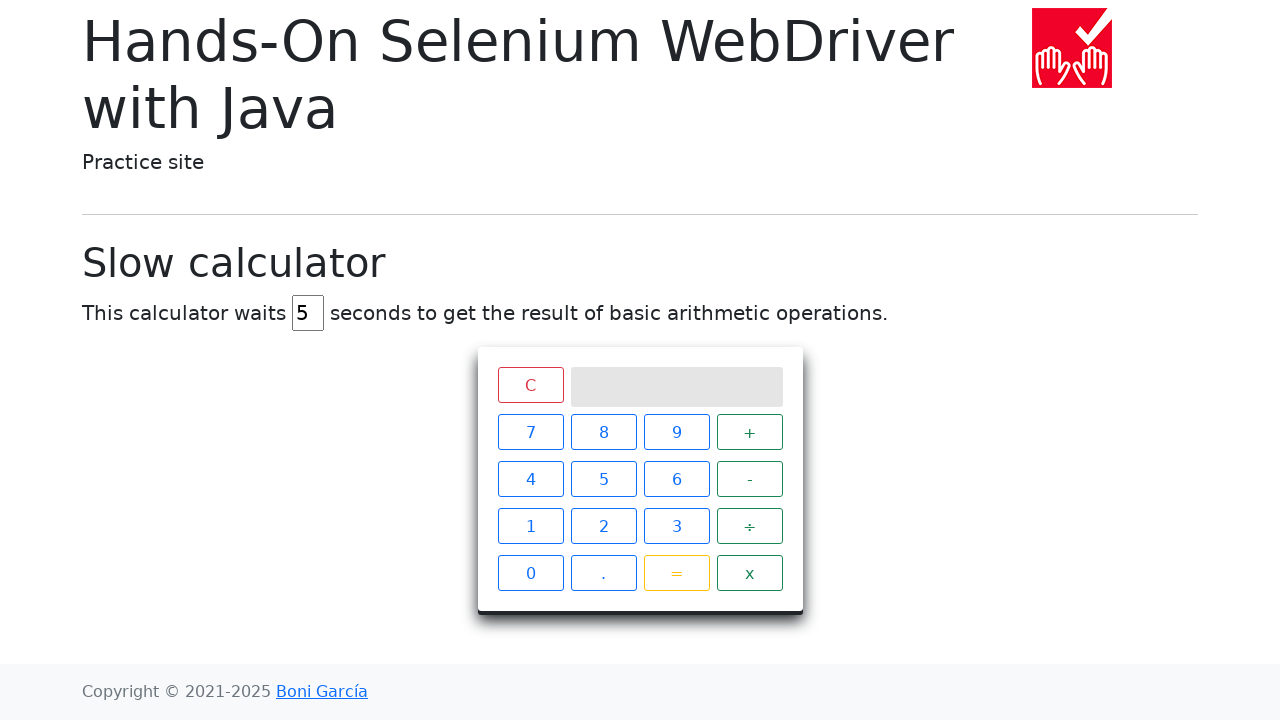

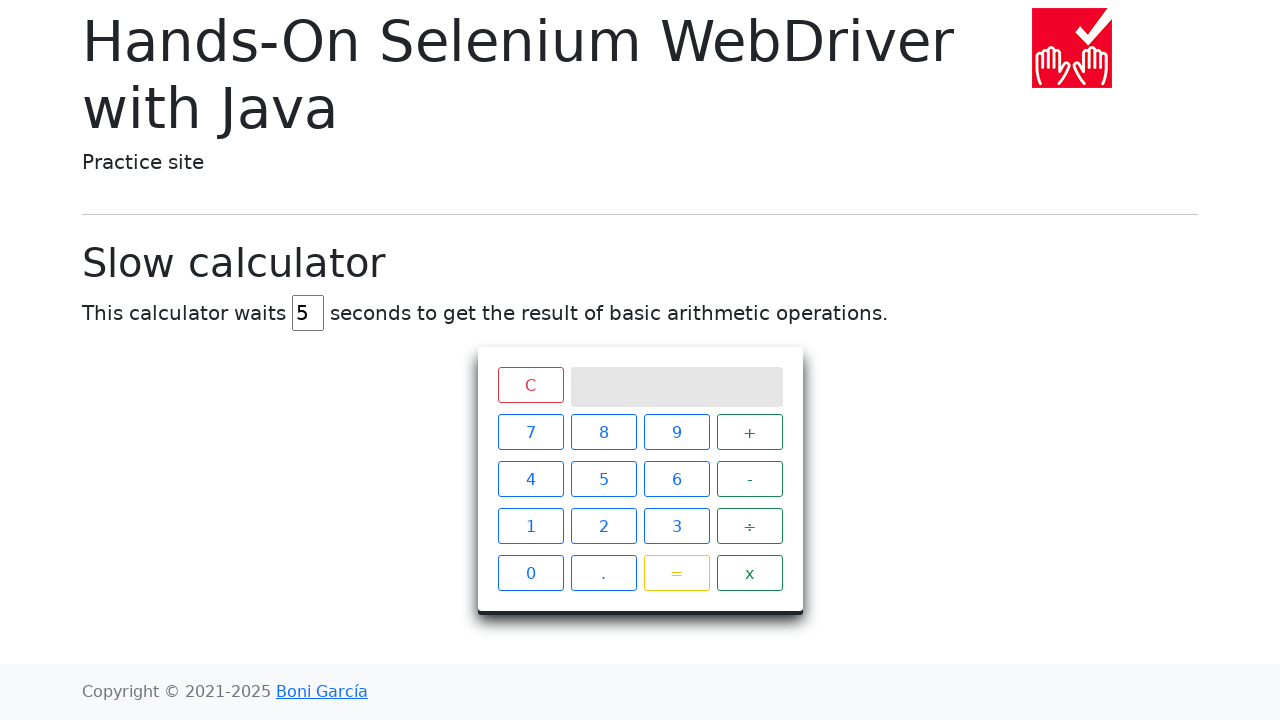